Tests explicit waiting by waiting for a price to change to $100, then filling and submitting a form

Starting URL: http://suninjuly.github.io/explicit_wait2.html

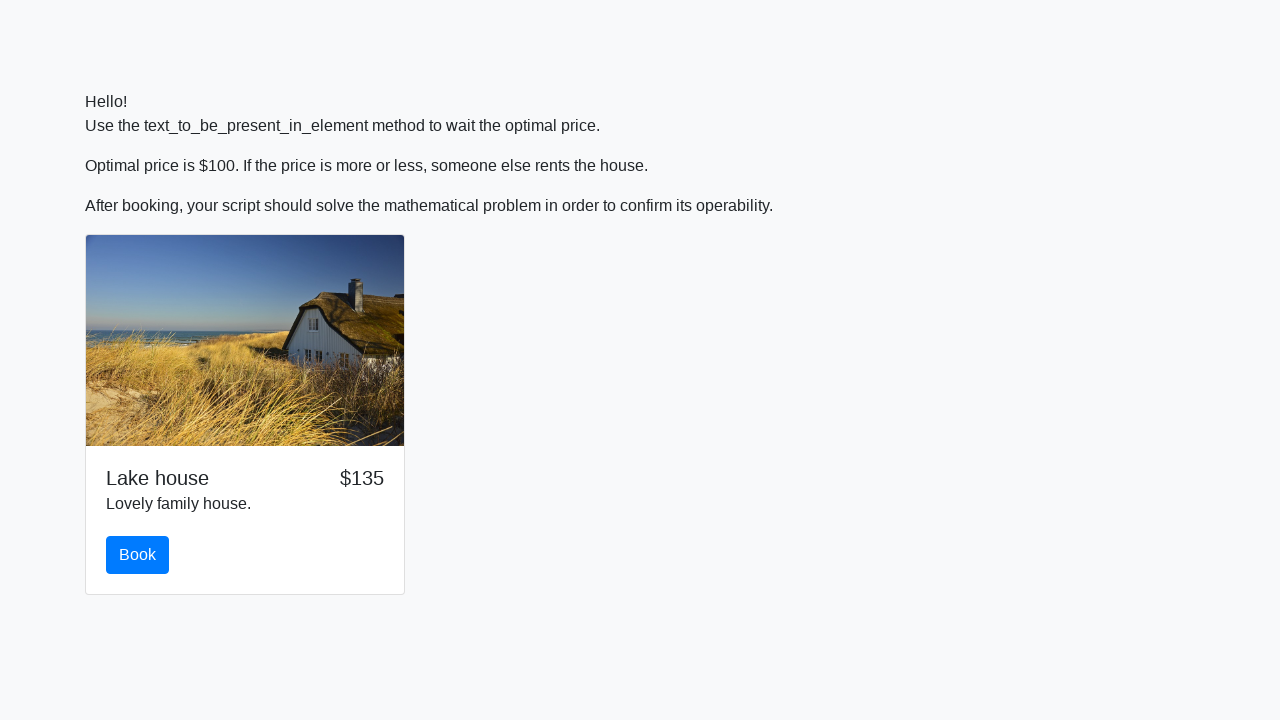

Price element became visible
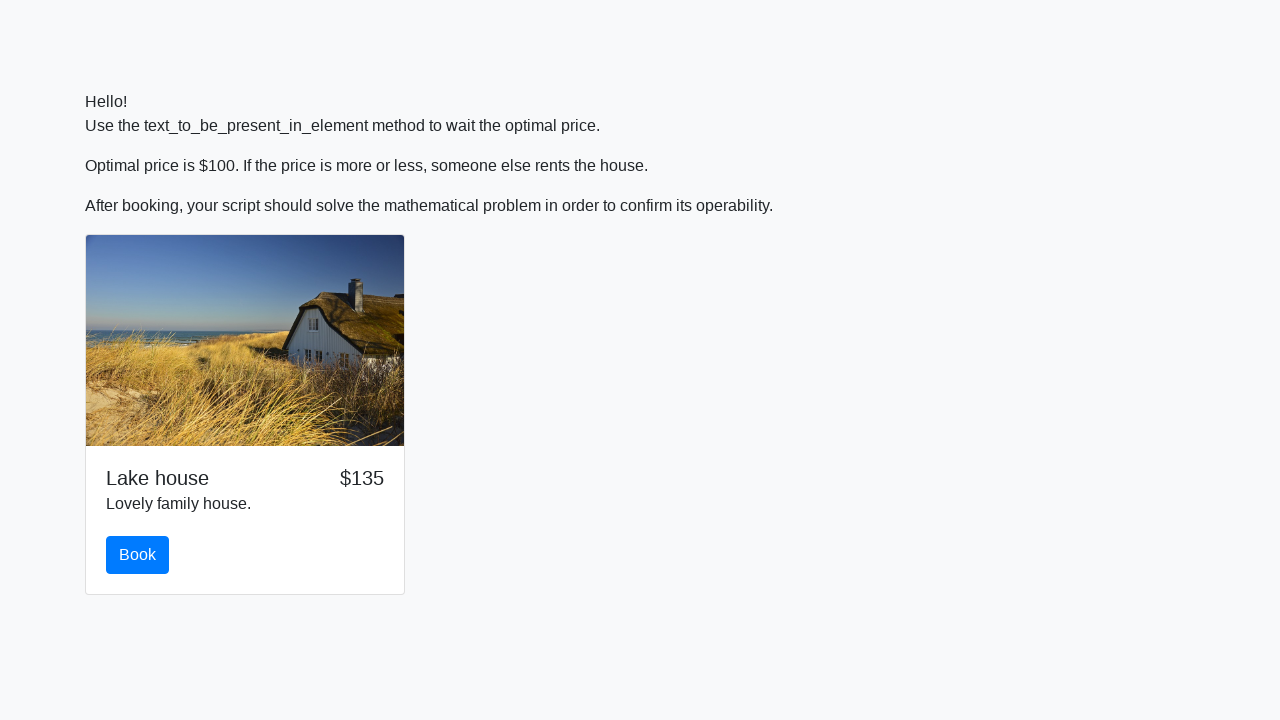

Price changed to $100
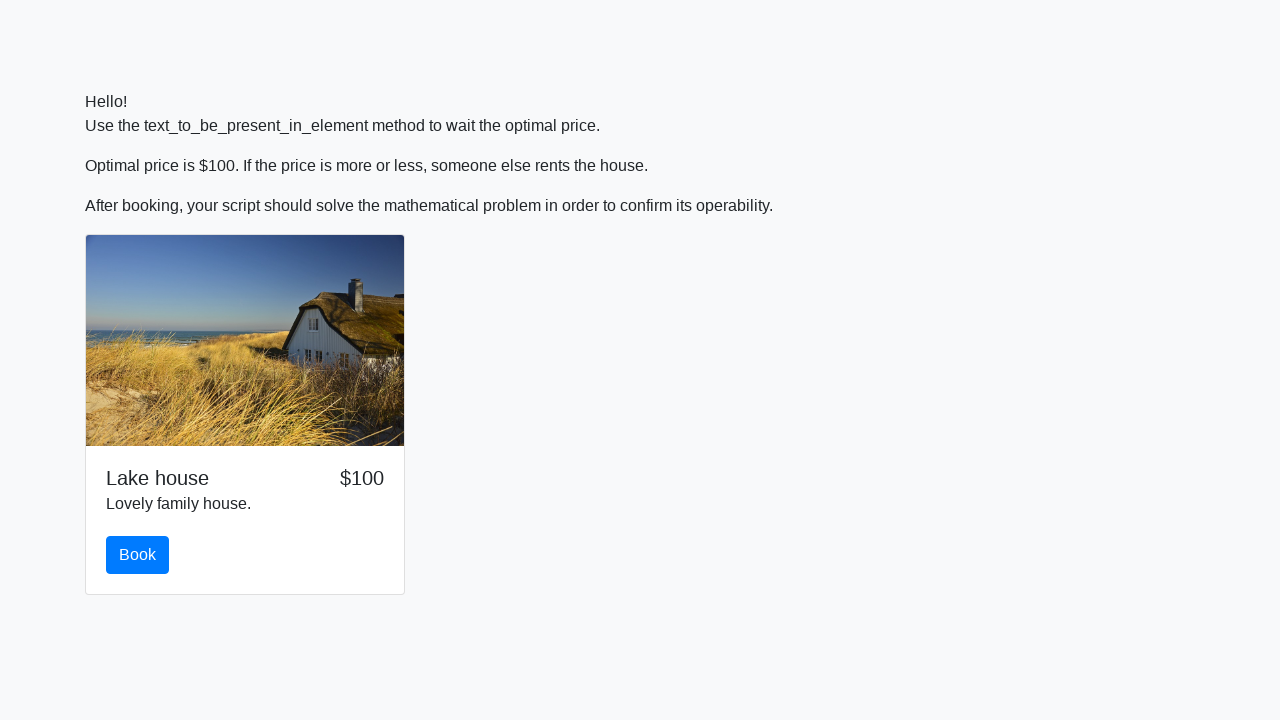

Clicked the book button at (138, 555) on #book
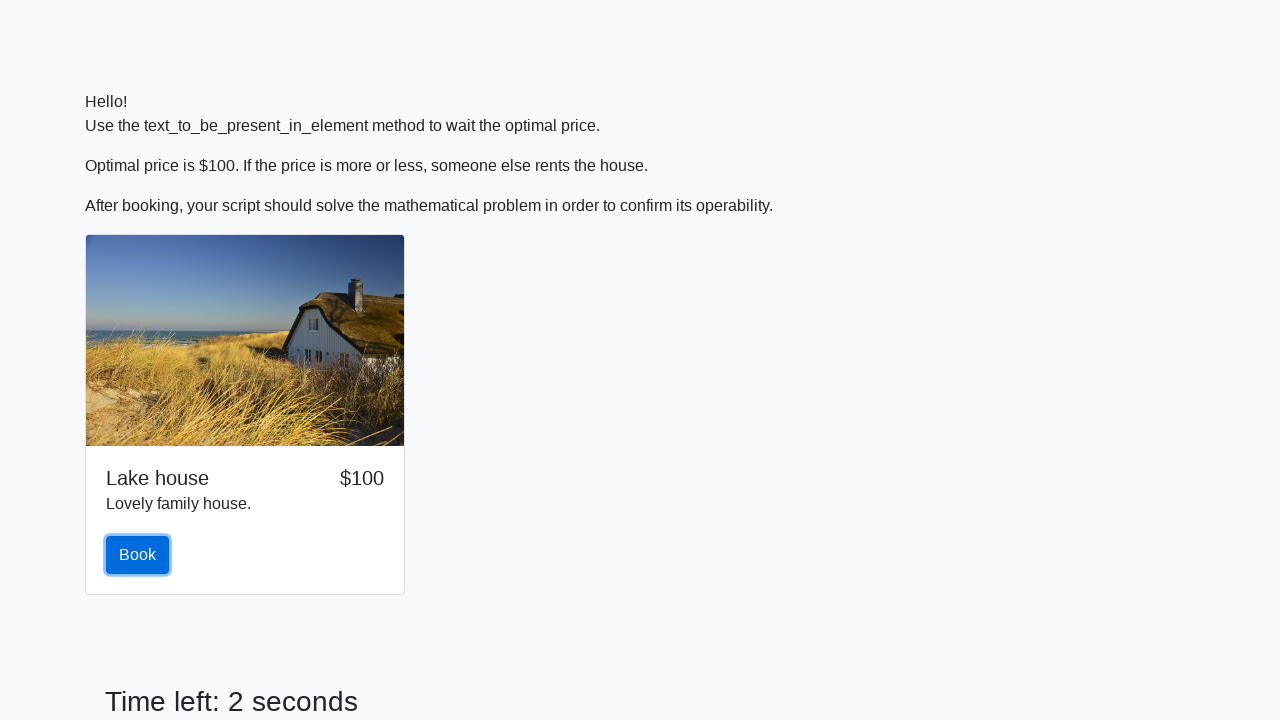

Retrieved x value from input_value element: 807
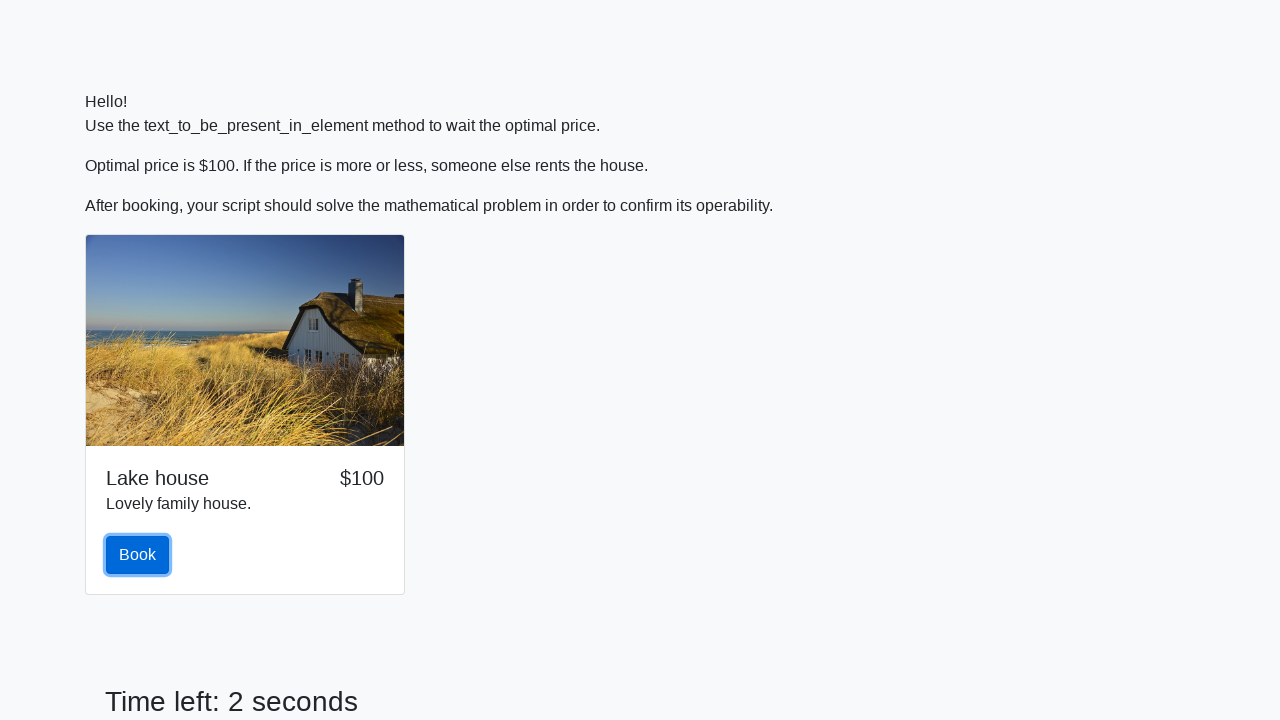

Calculated answer using logarithm and sine function: 1.516142881559993
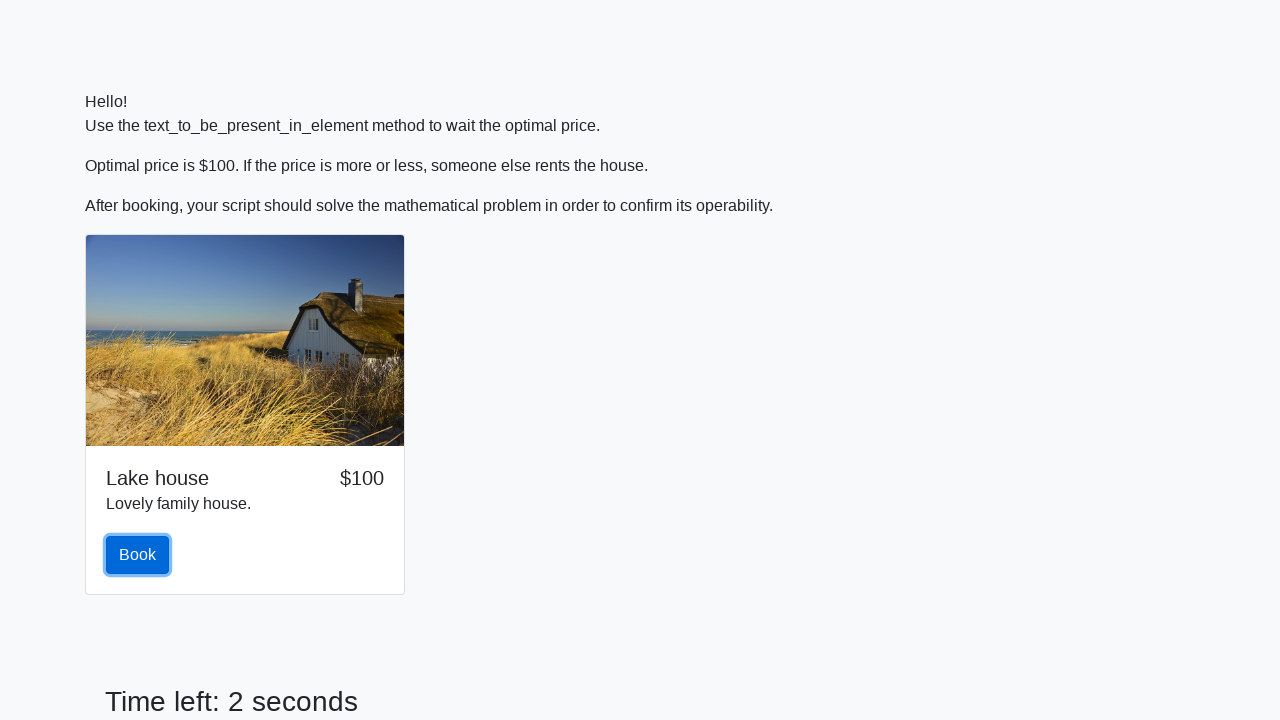

Filled answer field with calculated value: 1.516142881559993 on #answer
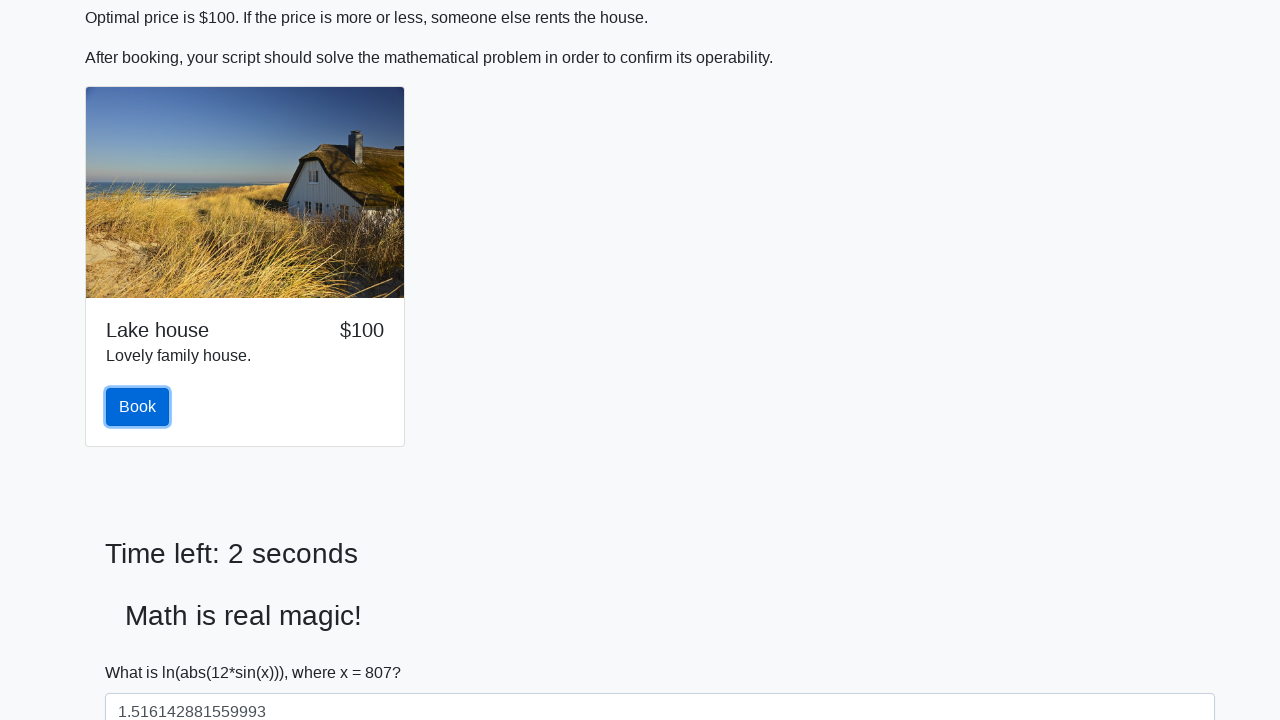

Clicked the solve button to submit the form at (143, 651) on #solve
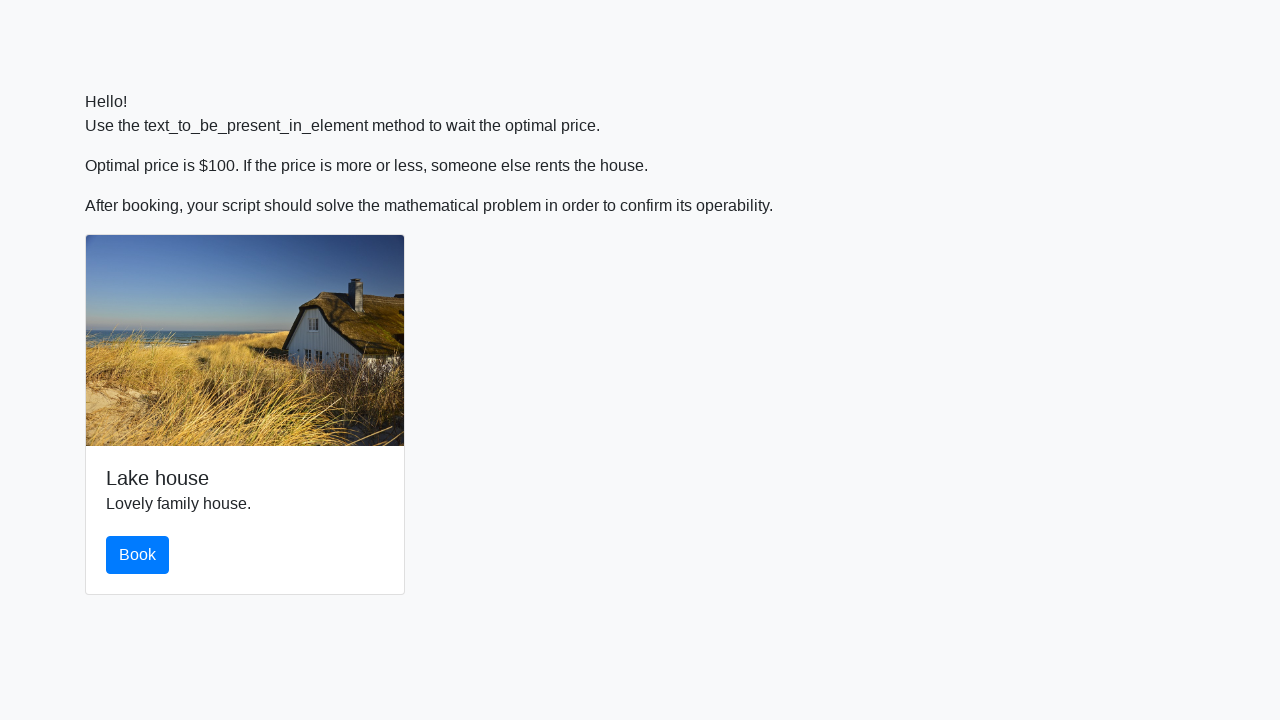

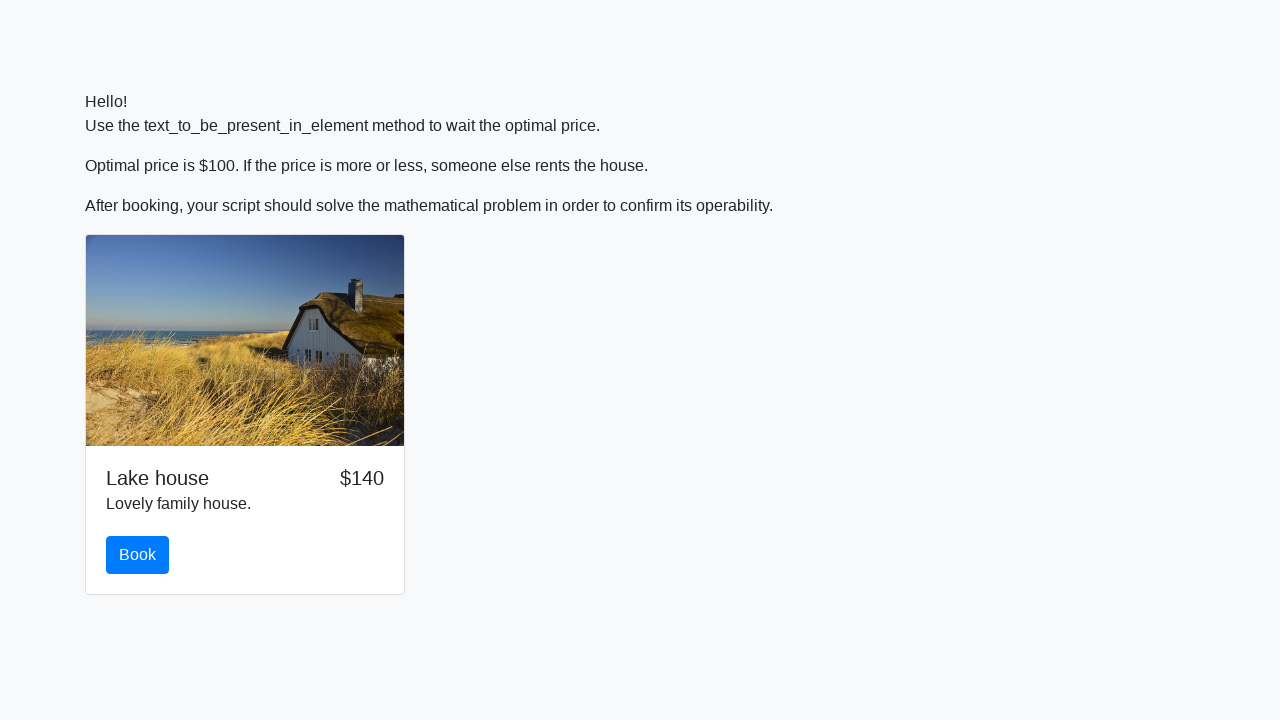